Tests wait functionality on a demo page by clicking buttons that reveal text fields after a delay, then filling those fields with text

Starting URL: https://www.hyrtutorials.com/p/waits-demo.html

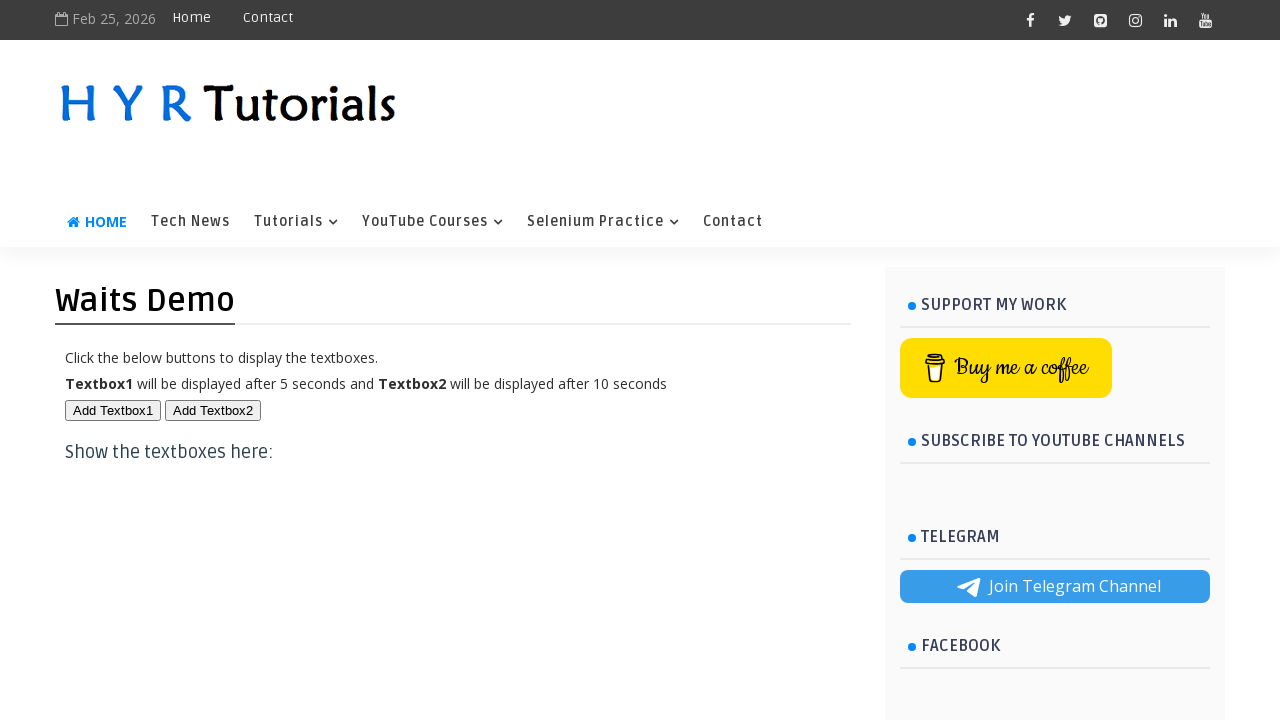

Clicked first button to reveal text field at (113, 410) on #btn1
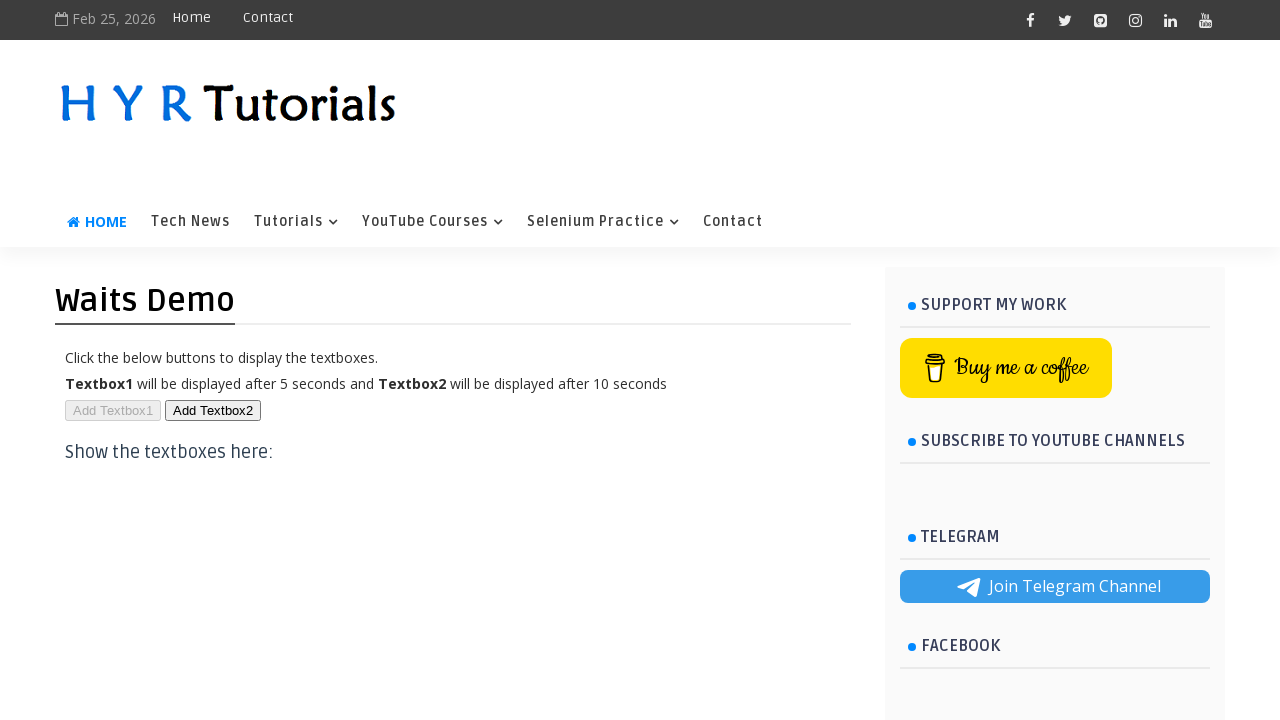

First text field appeared after delay
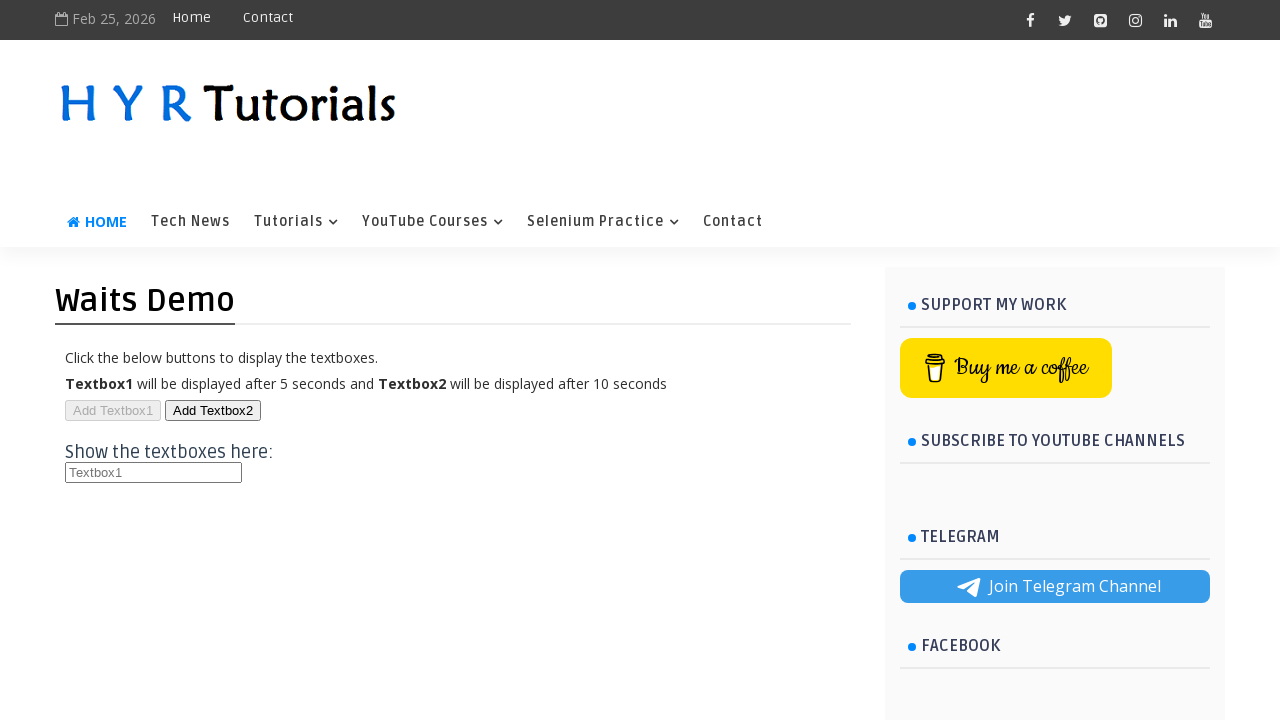

Filled first text field with 'Test input text' on #txt1
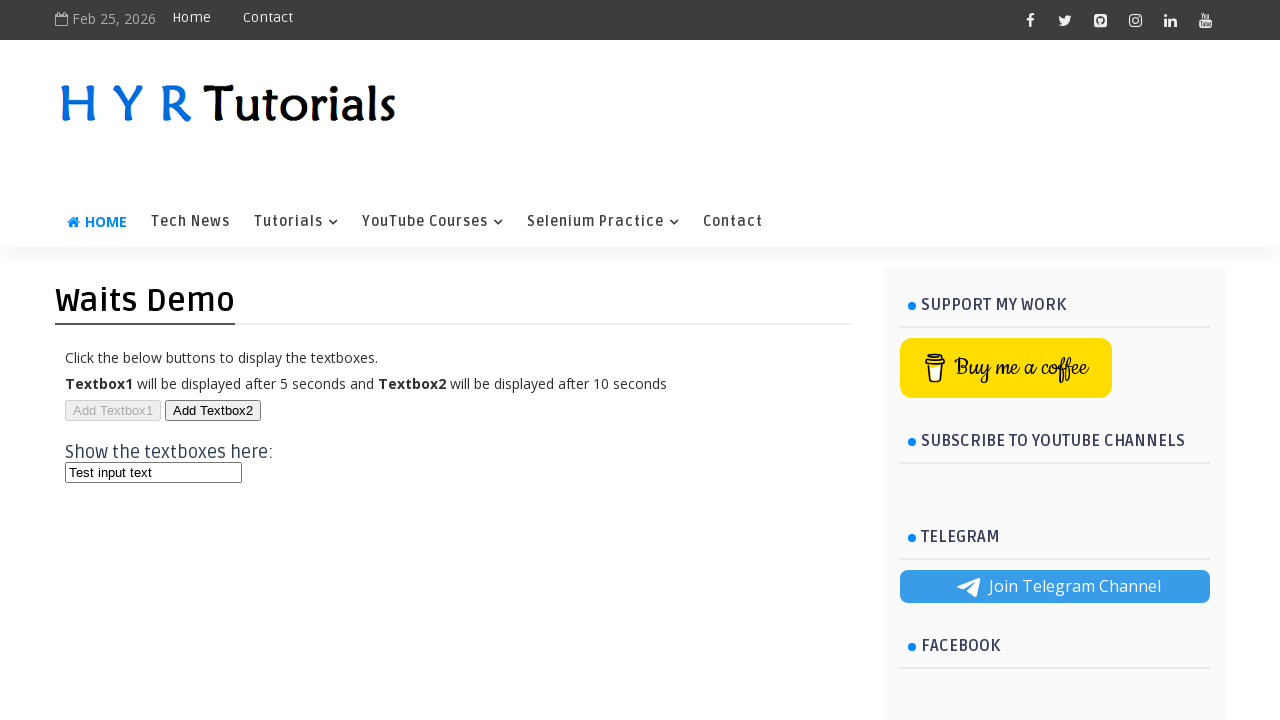

Clicked second button to reveal another text field at (213, 410) on #btn2
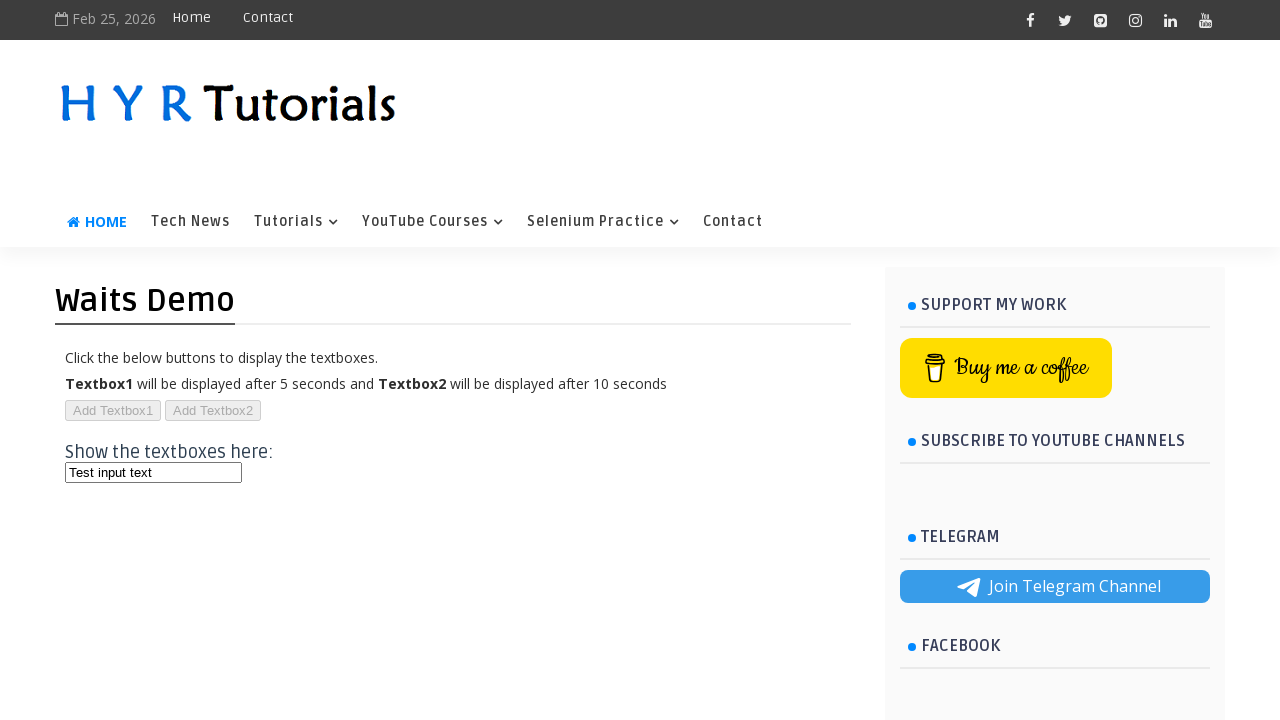

Second text field appeared after delay
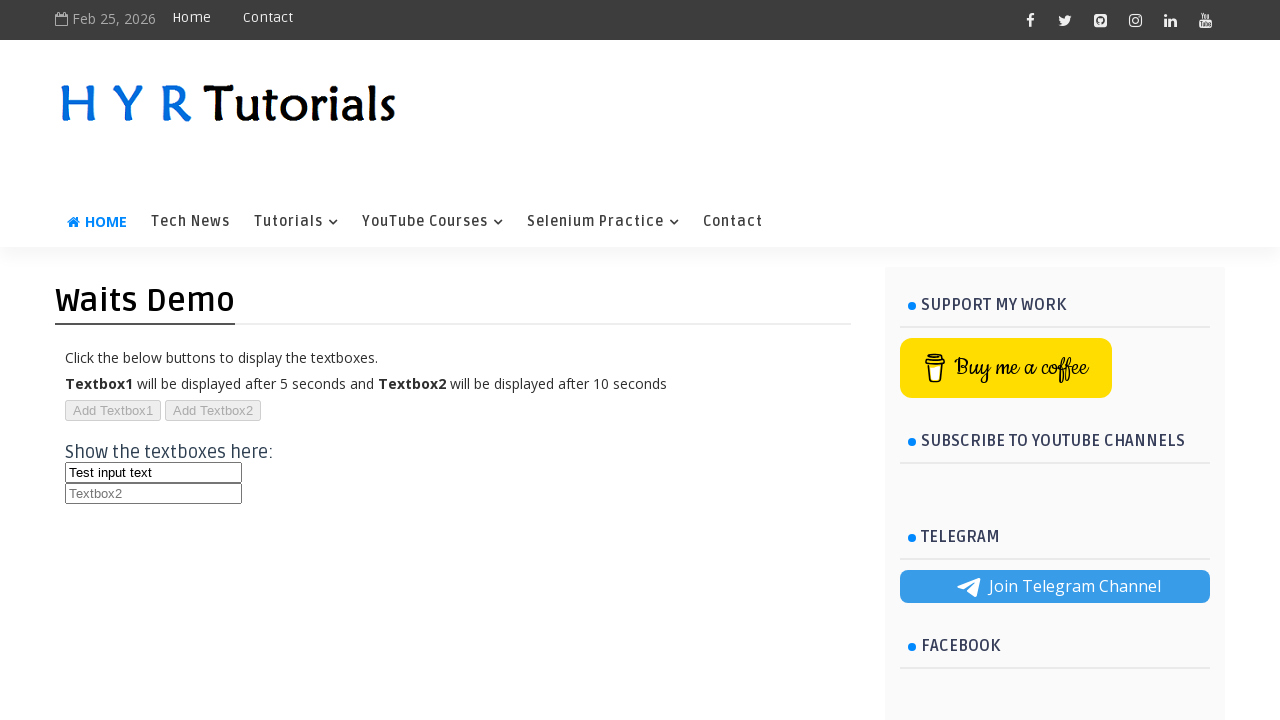

Filled second text field with 'Second test input' on #txt2
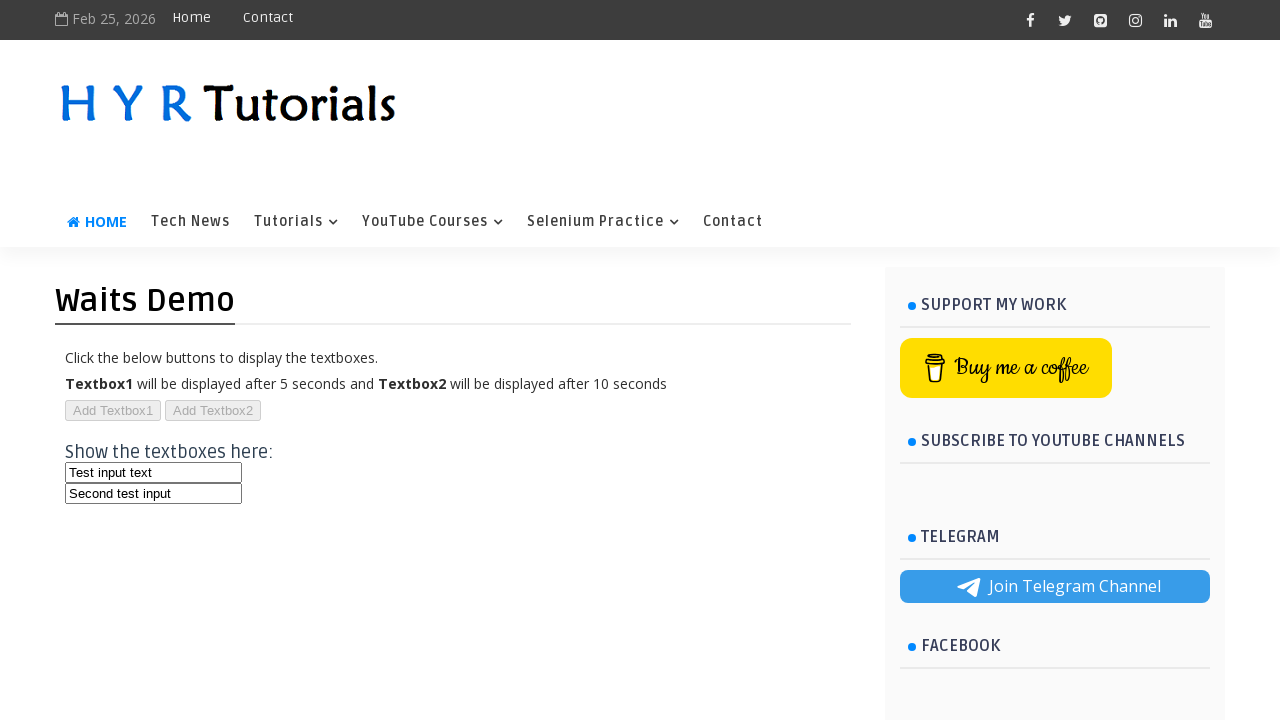

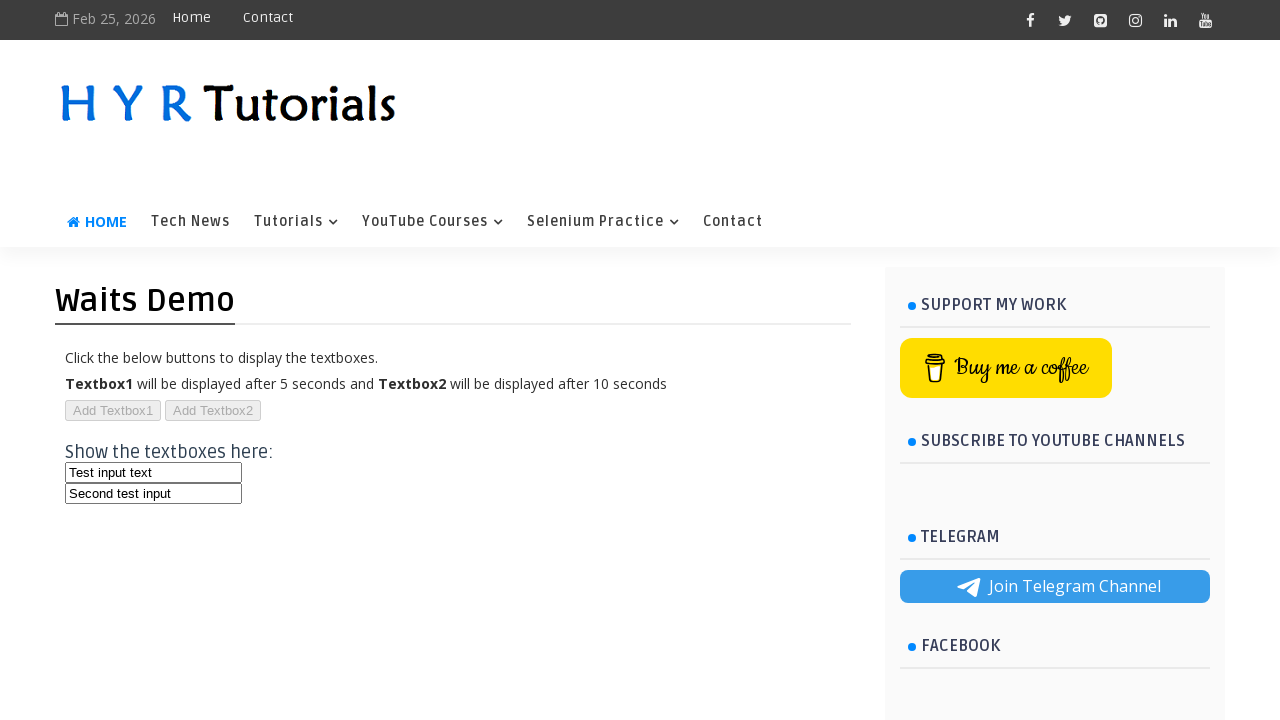